Tests dropdown selection by selecting an option by value and retrieving all available options

Starting URL: https://the-internet.herokuapp.com/dropdown

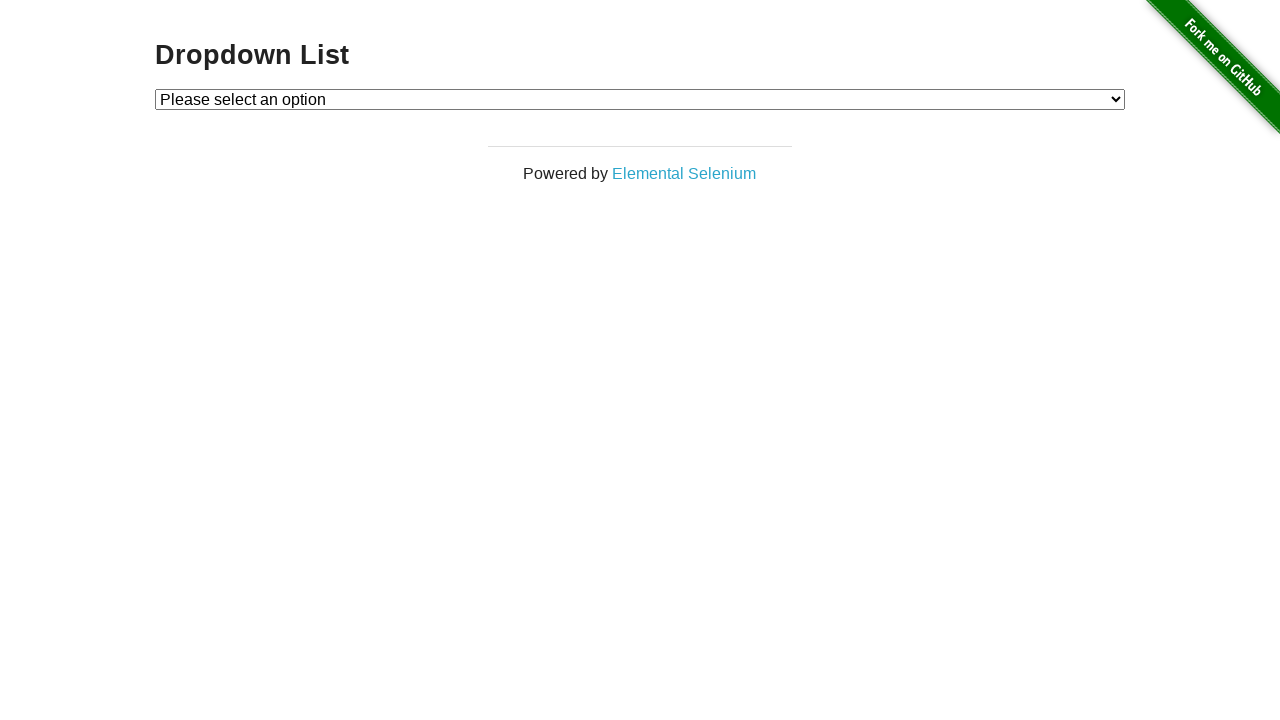

Selected option with value '1' from dropdown on #dropdown
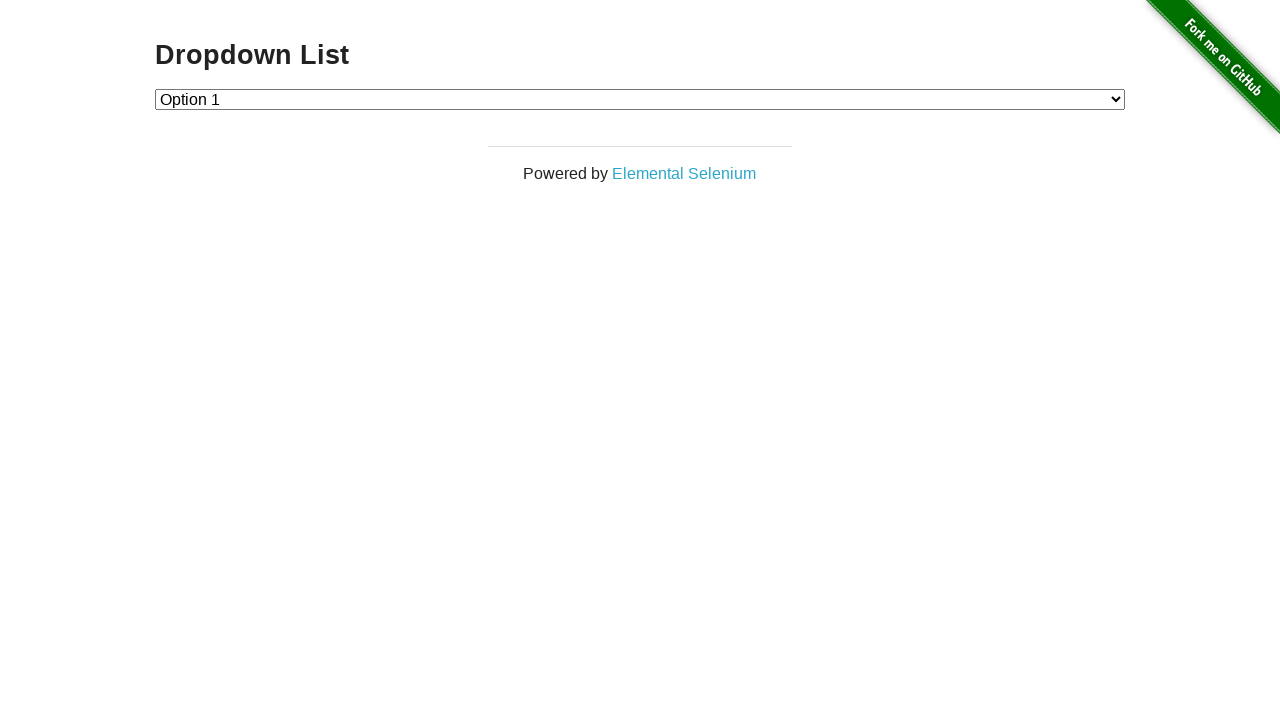

Retrieved all dropdown options
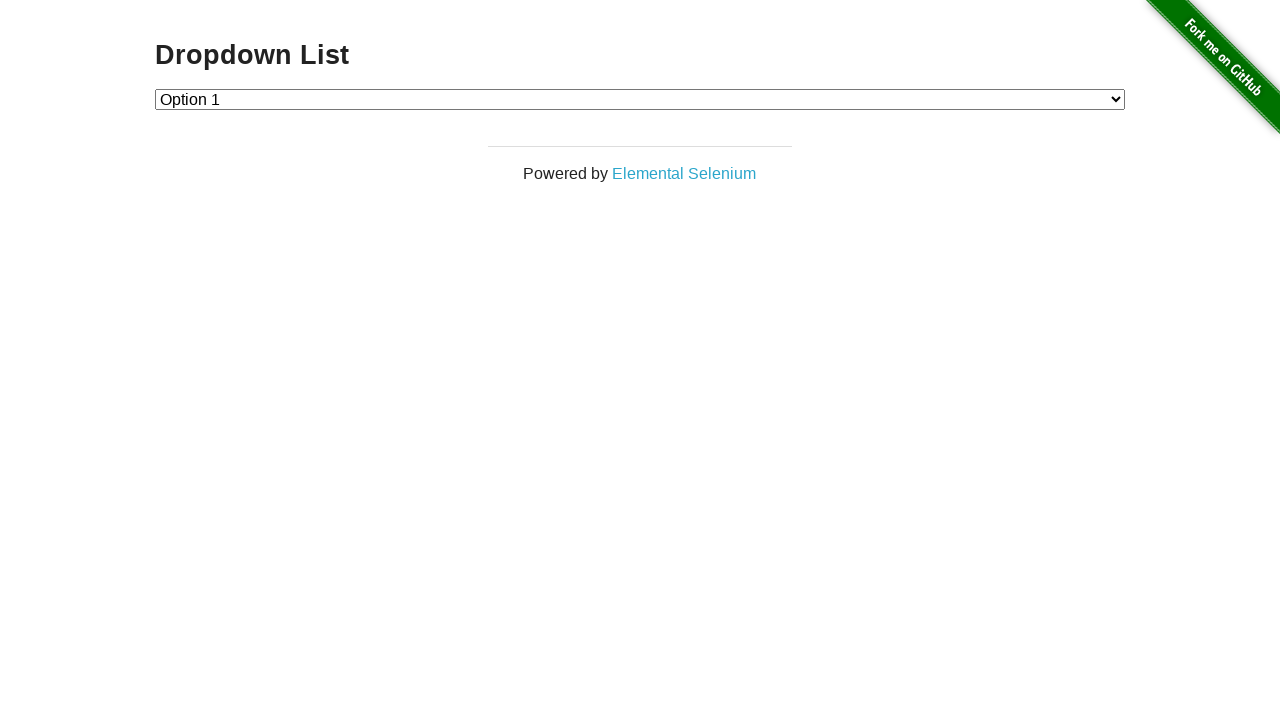

Retrieved option text: Please select an option
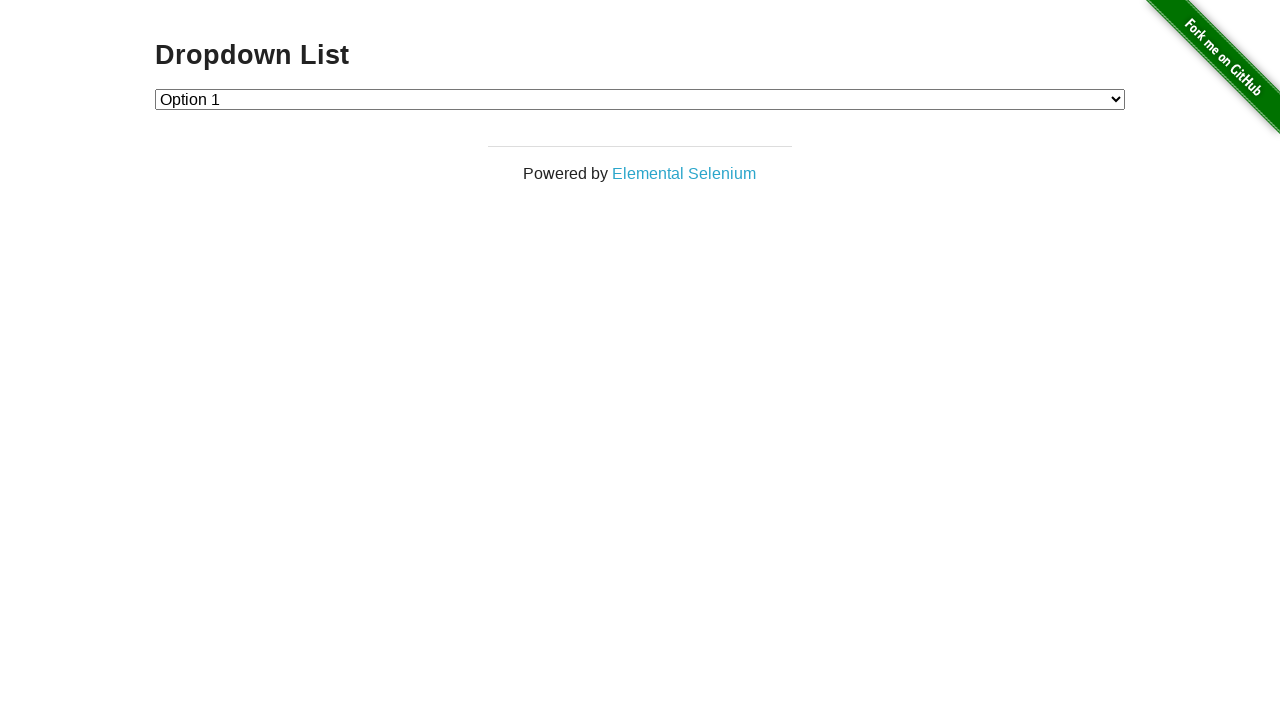

Retrieved option text: Option 1
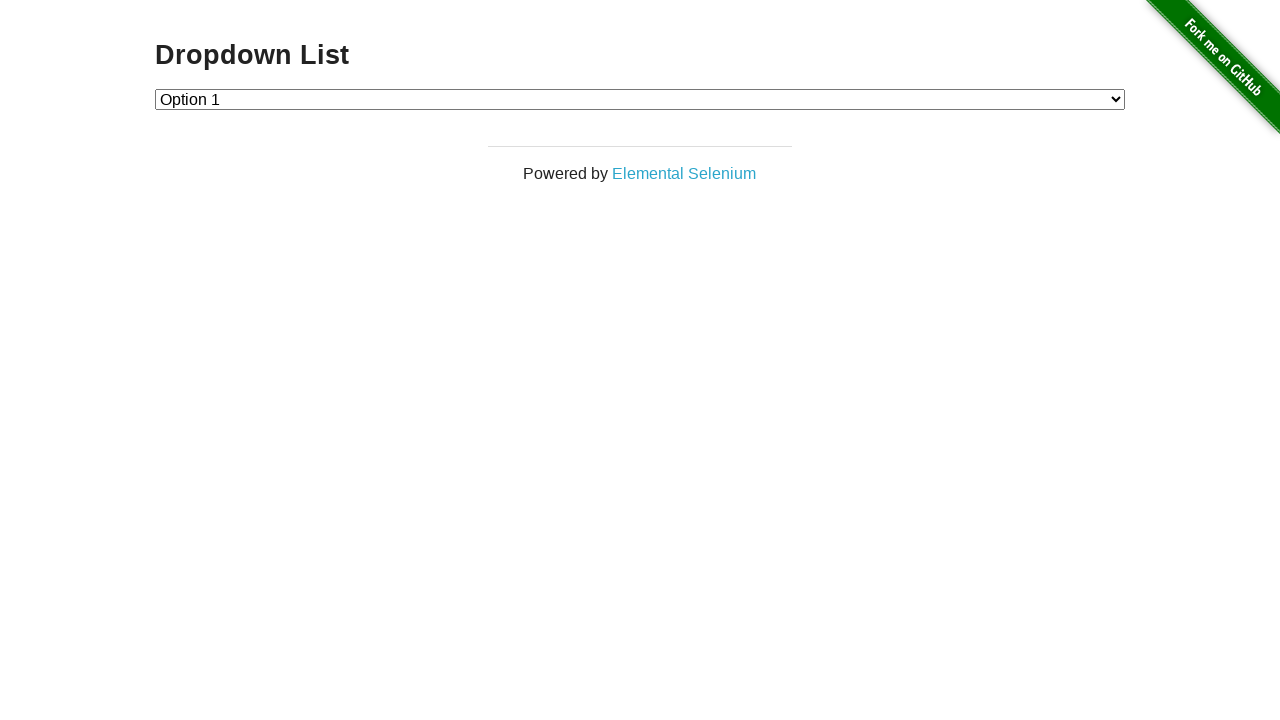

Retrieved option text: Option 2
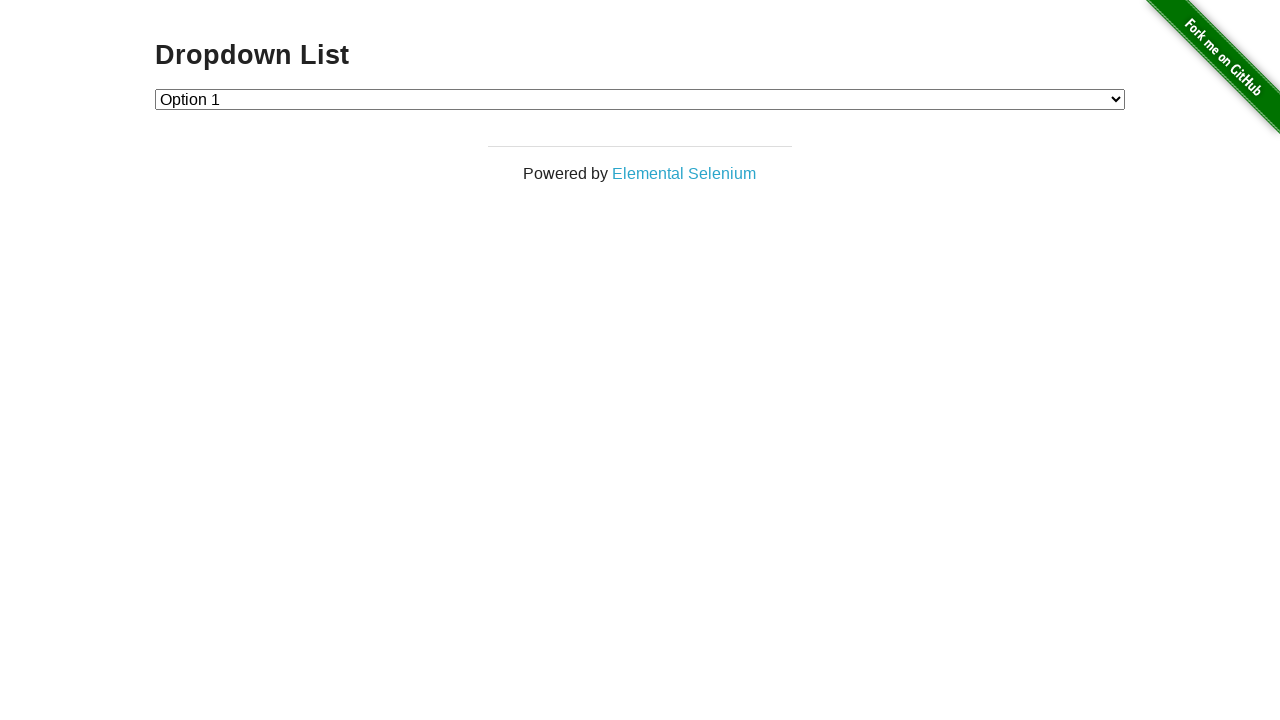

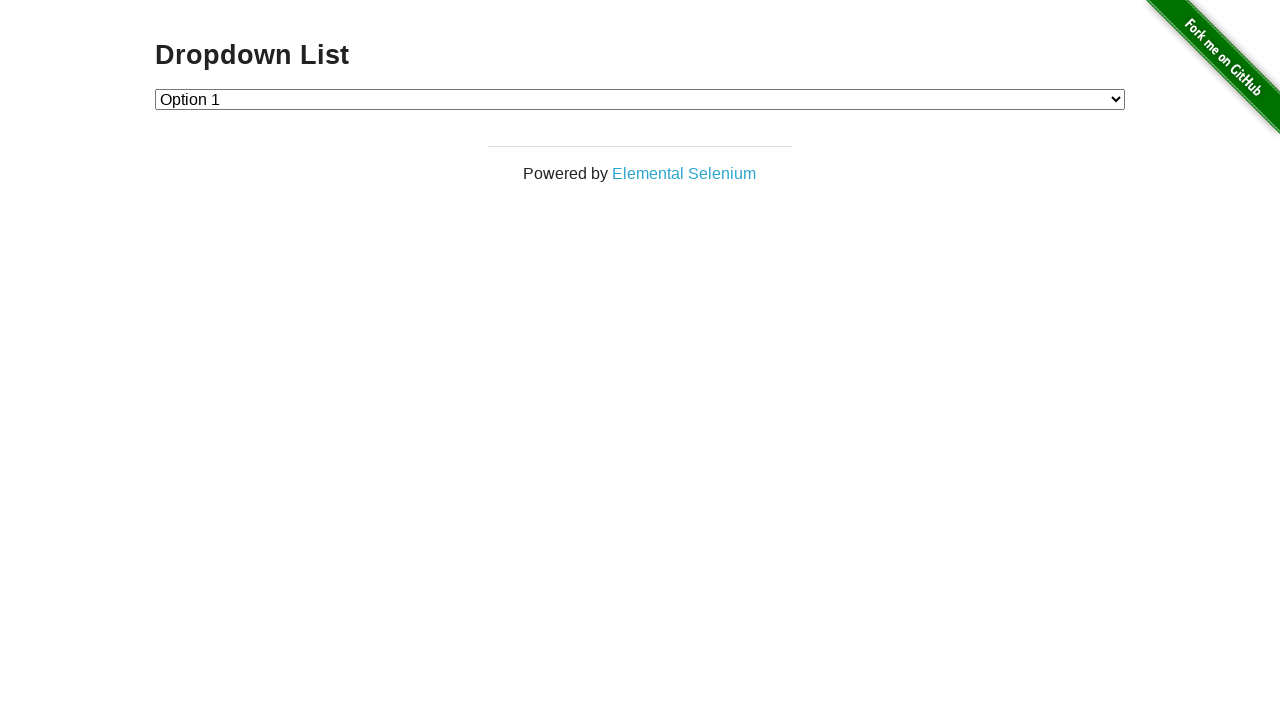